Navigates to the OrangeHRM demo site and verifies basic page properties like title and URL are accessible, confirming the page loads correctly.

Starting URL: https://opensource-demo.orangehrmlive.com/

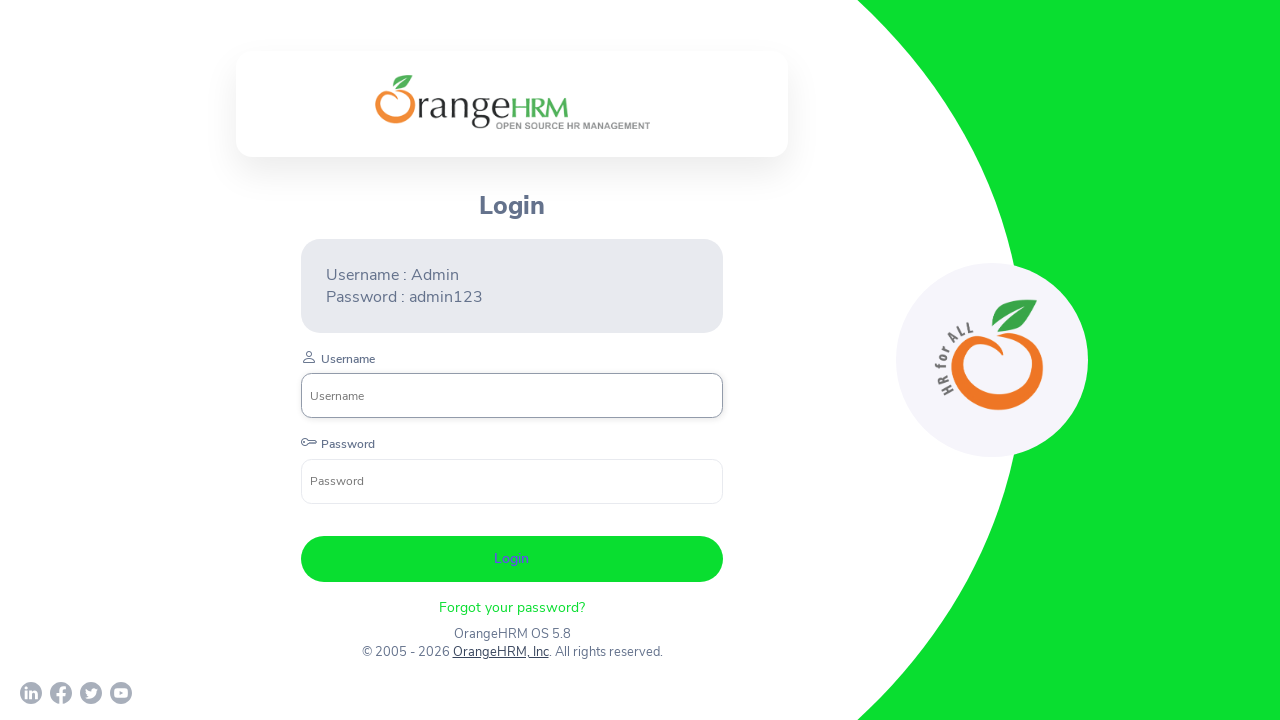

Waited for page DOM content to load
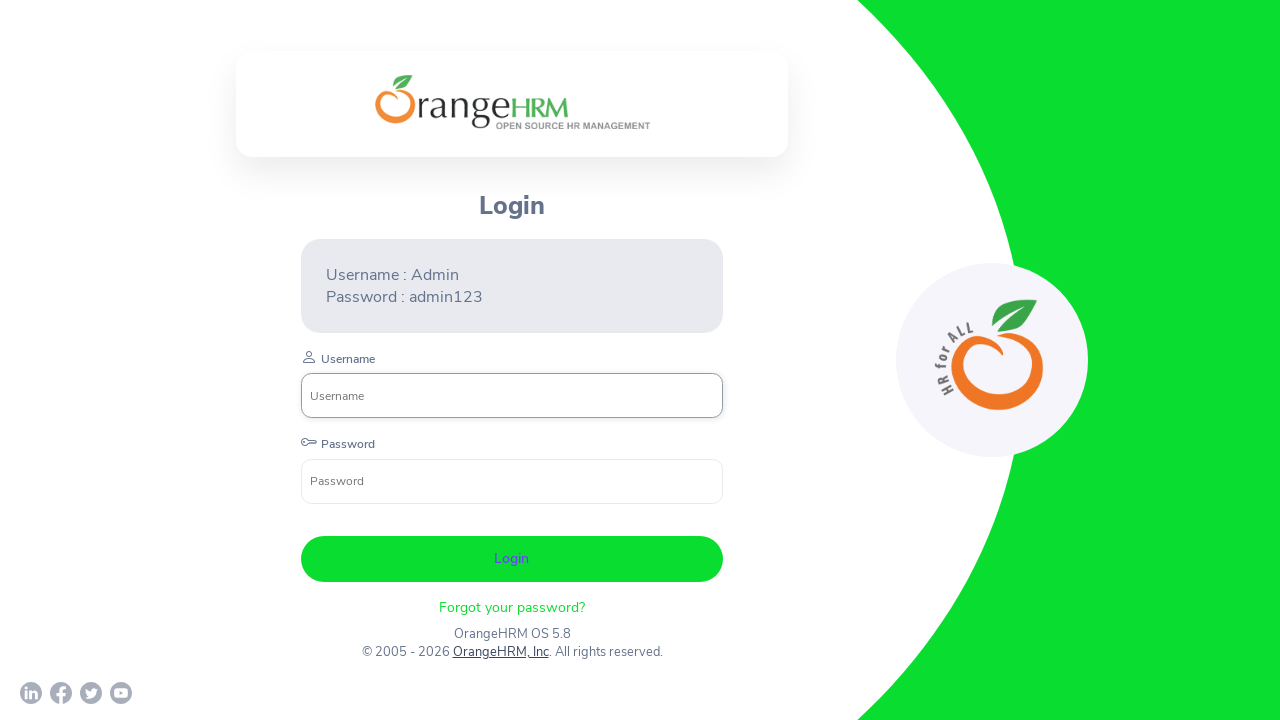

Retrieved page title: OrangeHRM
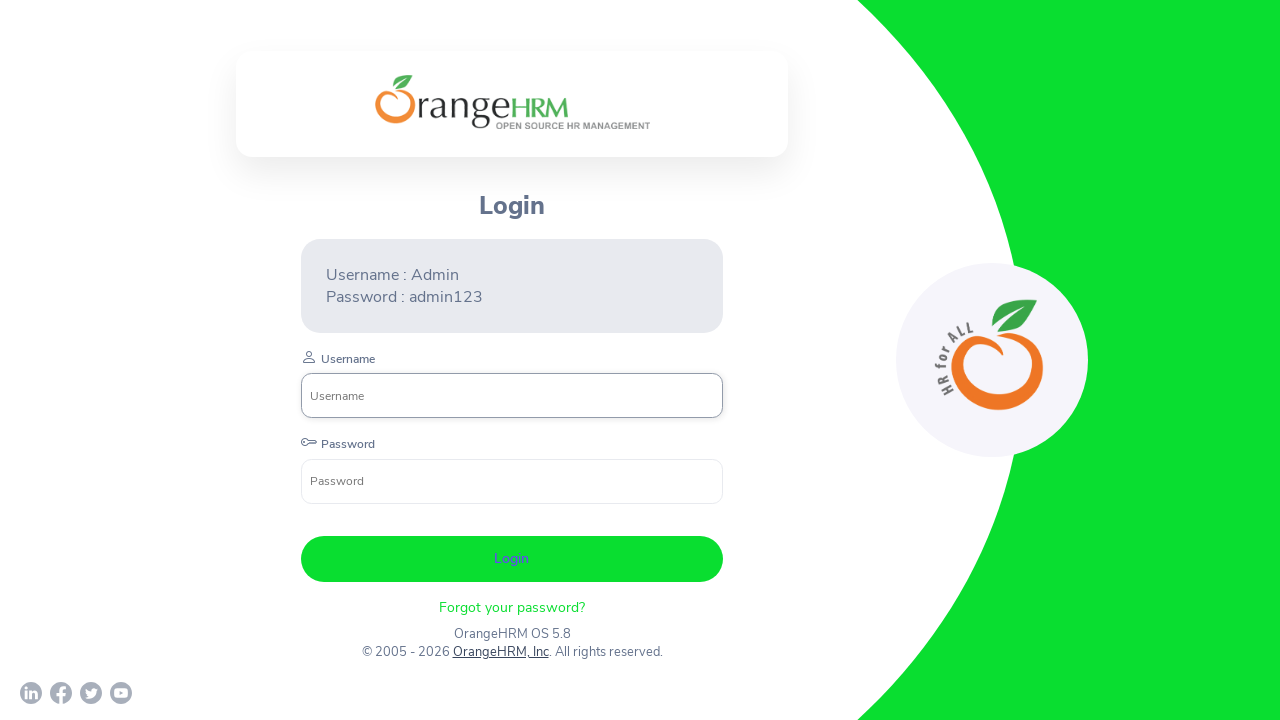

Retrieved current URL: https://opensource-demo.orangehrmlive.com/web/index.php/auth/login
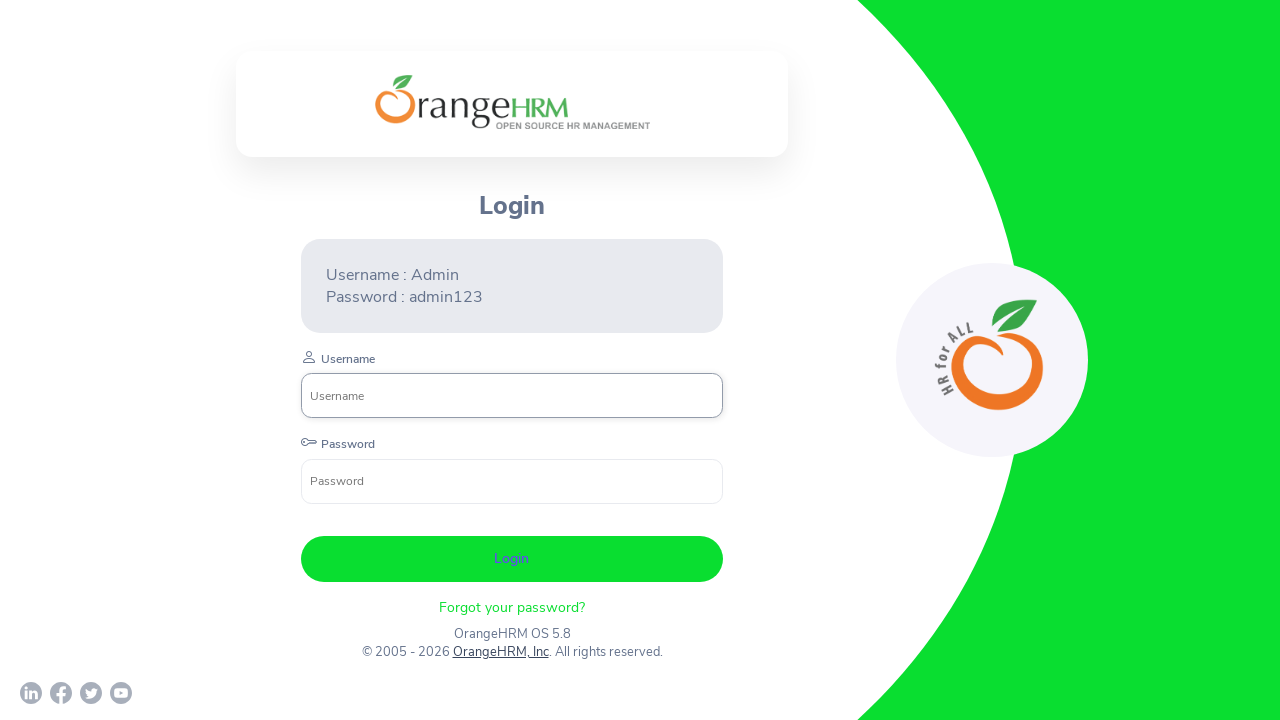

Verified title contains 'OrangeHRM': True
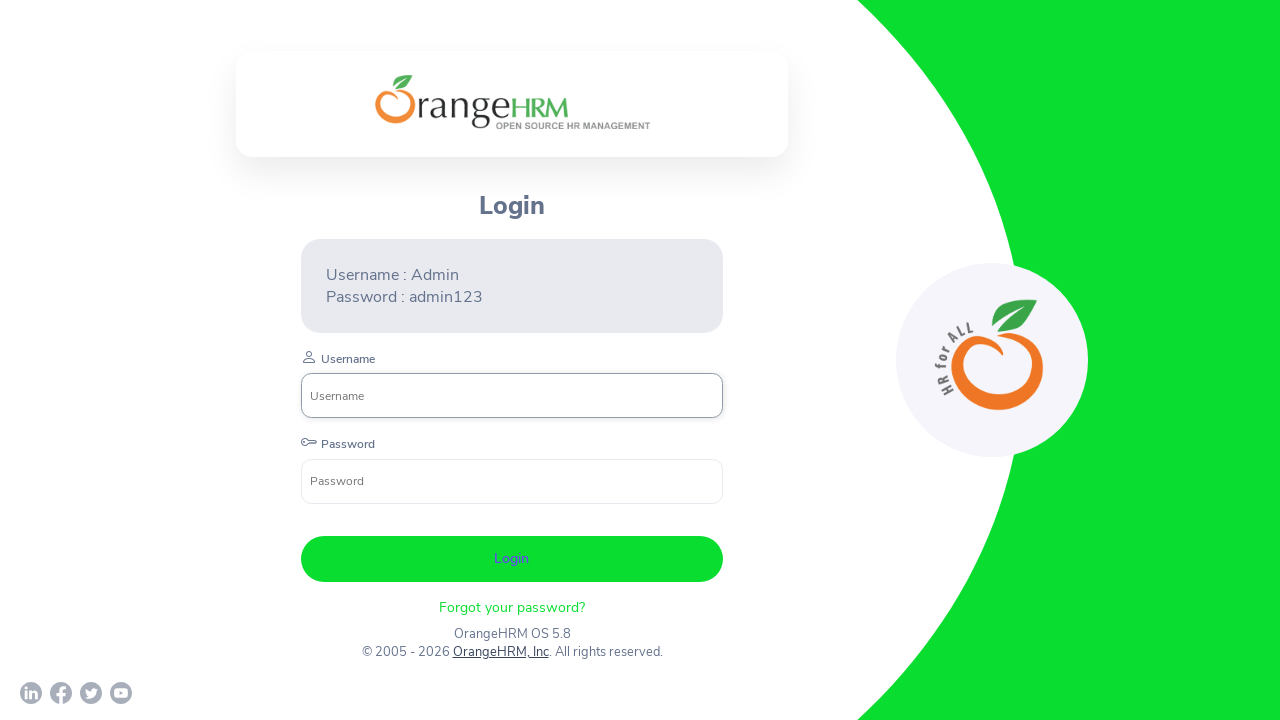

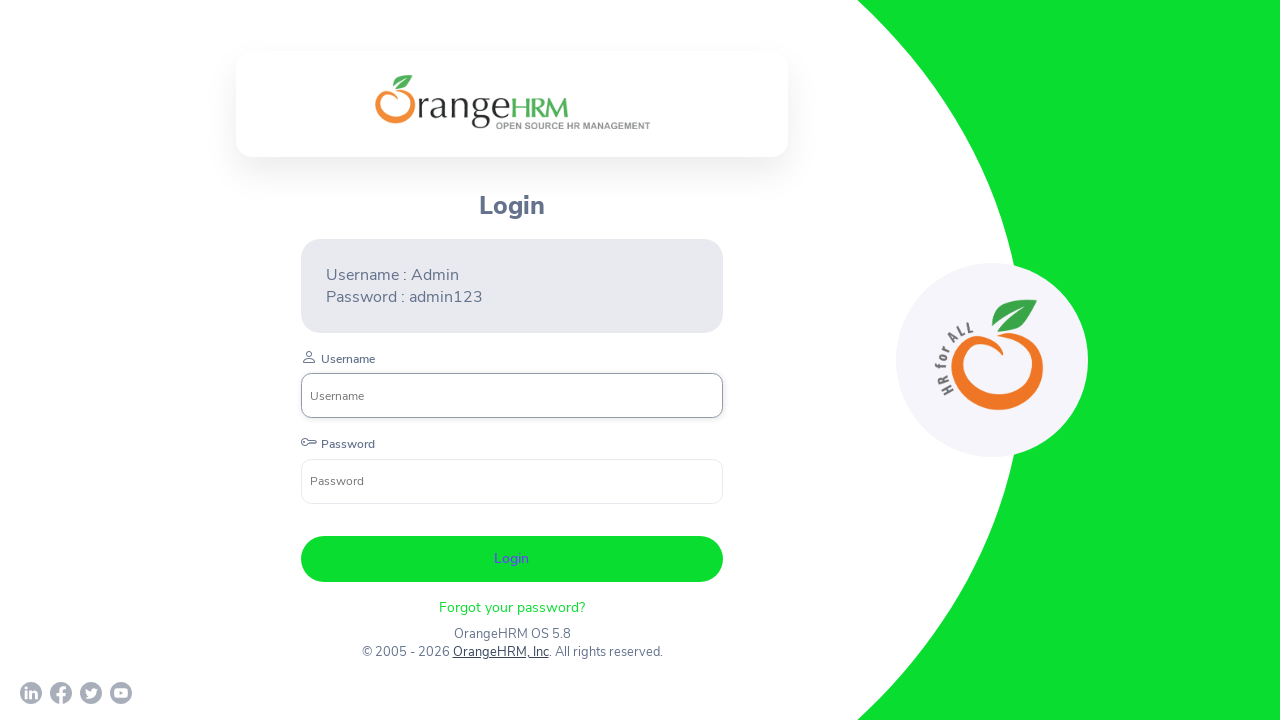